Tests radio button functionality by clicking through three different radio button options on a form

Starting URL: https://formy-project.herokuapp.com/radiobutton

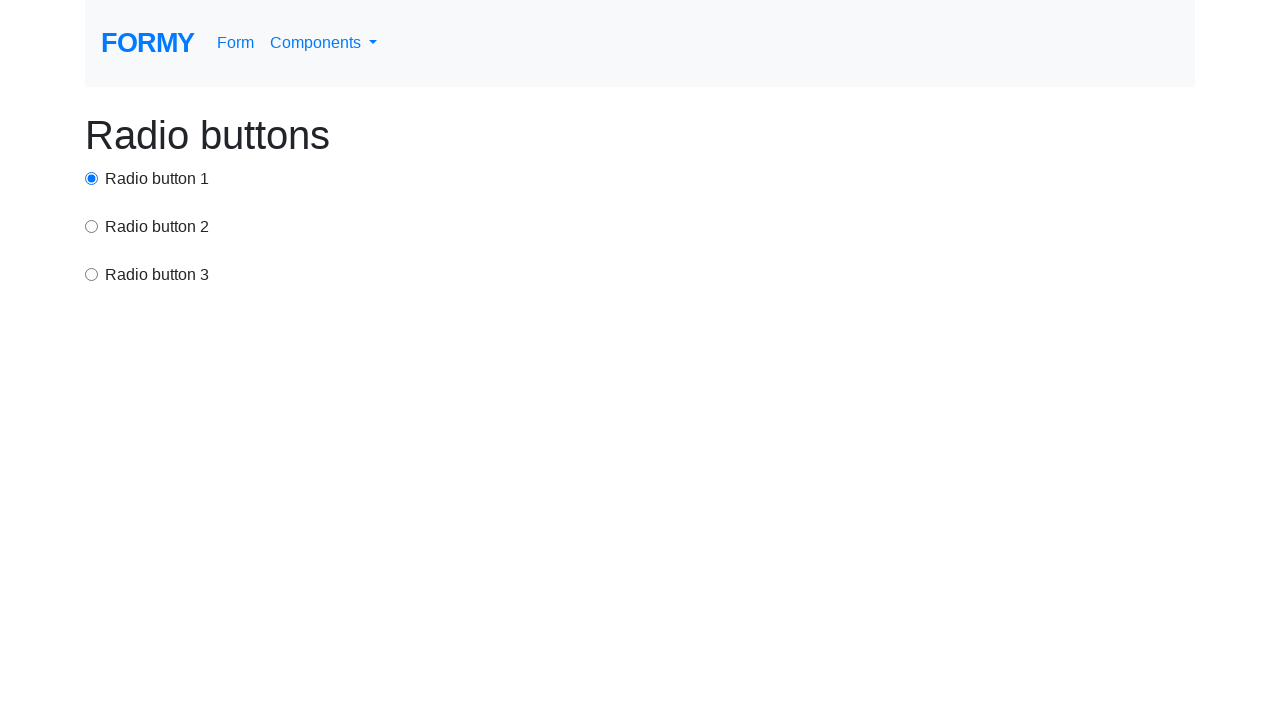

Clicked first radio button option at (92, 178) on #radio-button-1
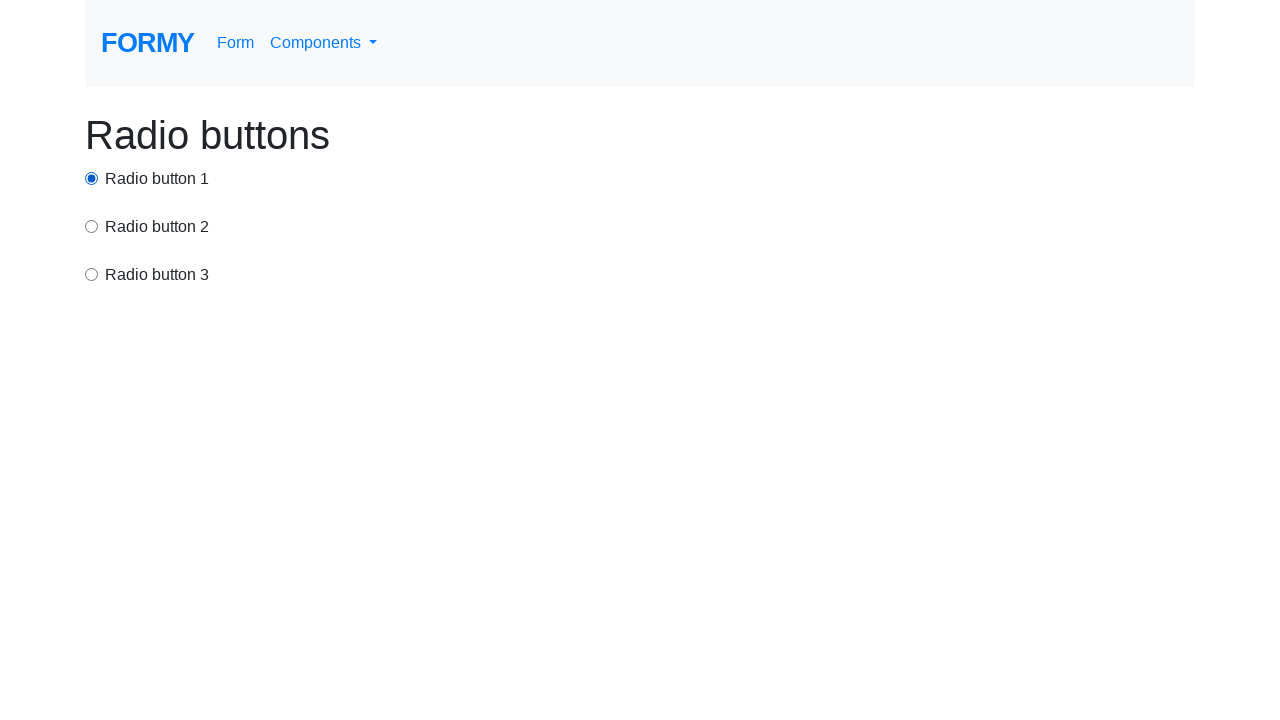

Clicked second radio button option at (92, 226) on input[value='option2']
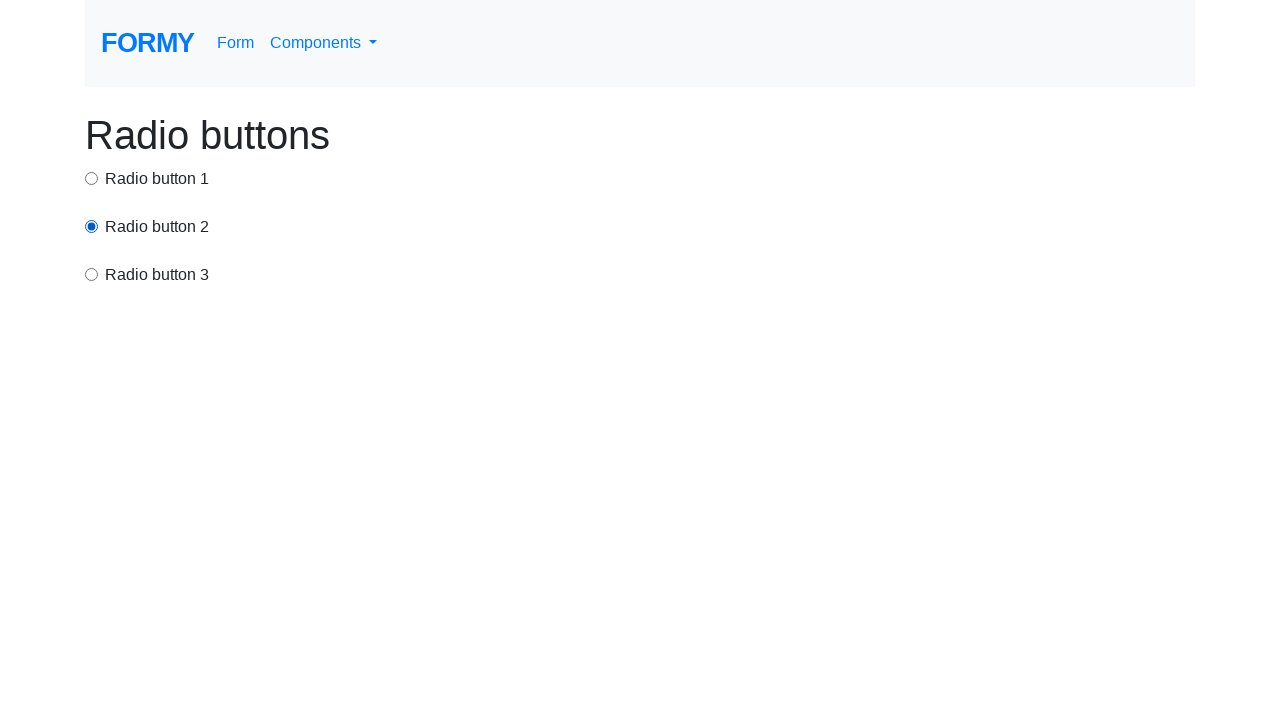

Clicked third radio button option at (92, 274) on input[value='option3']
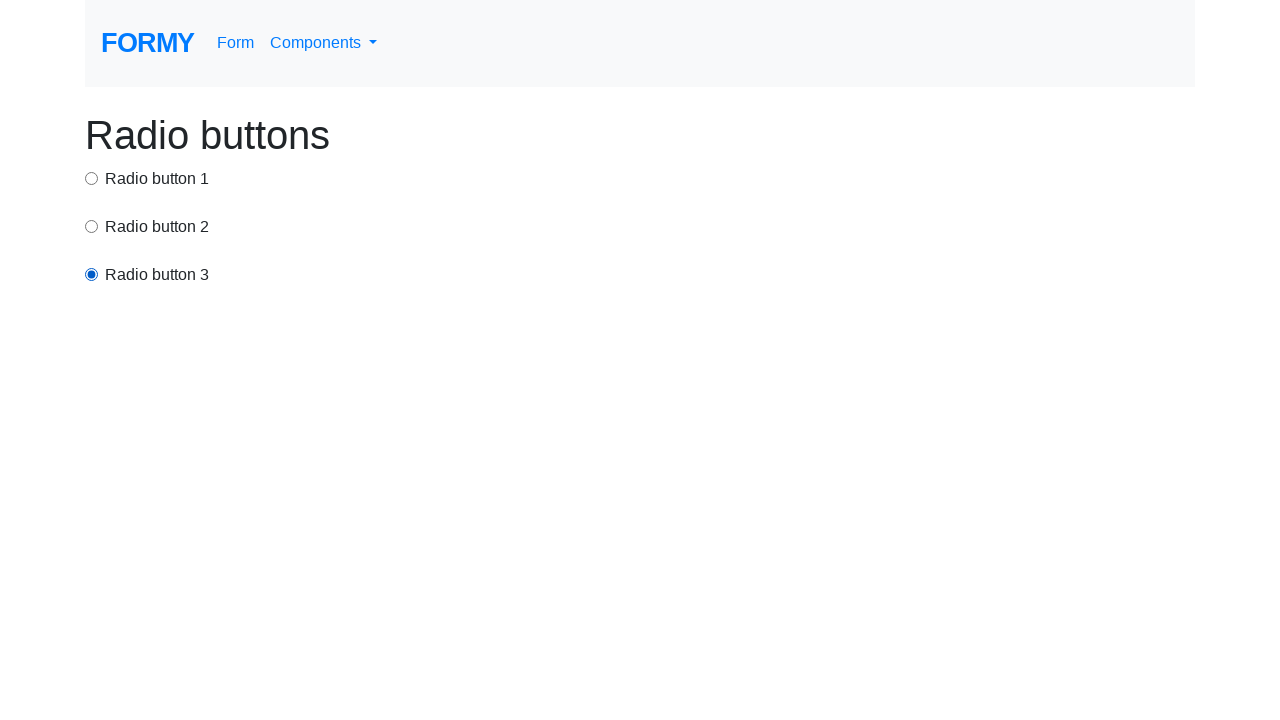

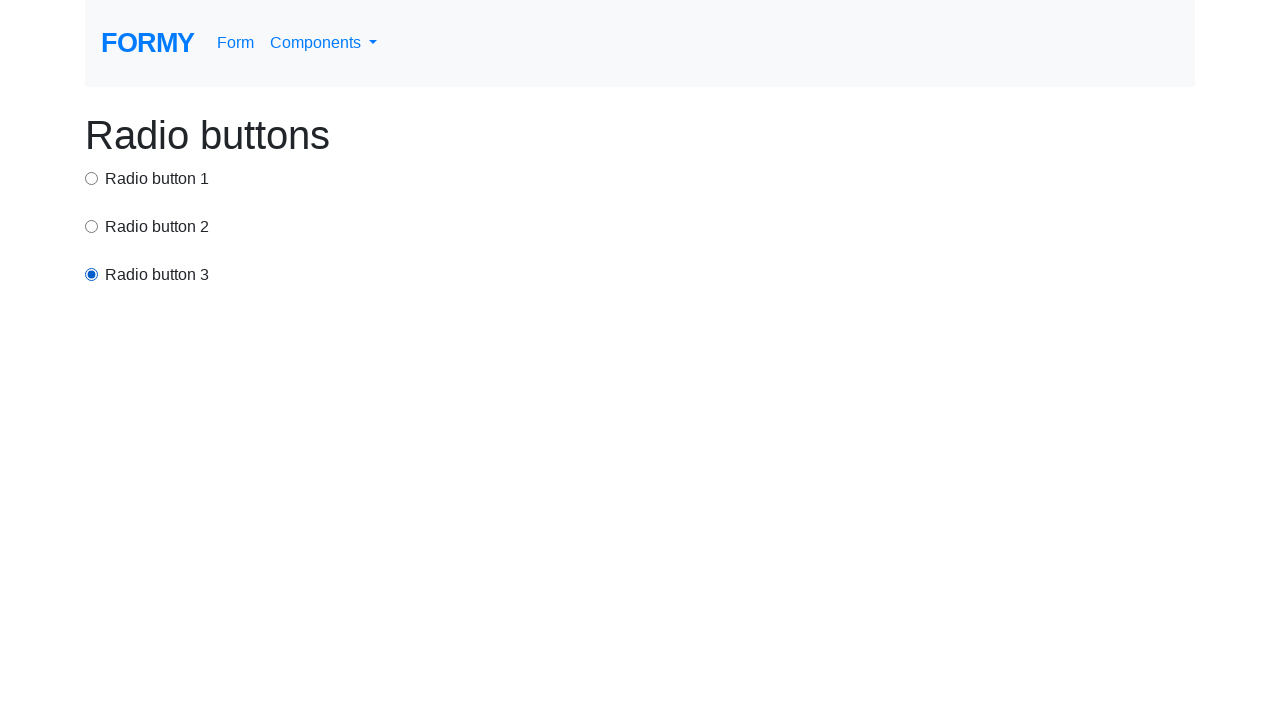